Tests dynamic controls on a demo page by clicking a checkbox, removing it, enabling an input field, and entering text into it

Starting URL: https://the-internet.herokuapp.com/dynamic_controls

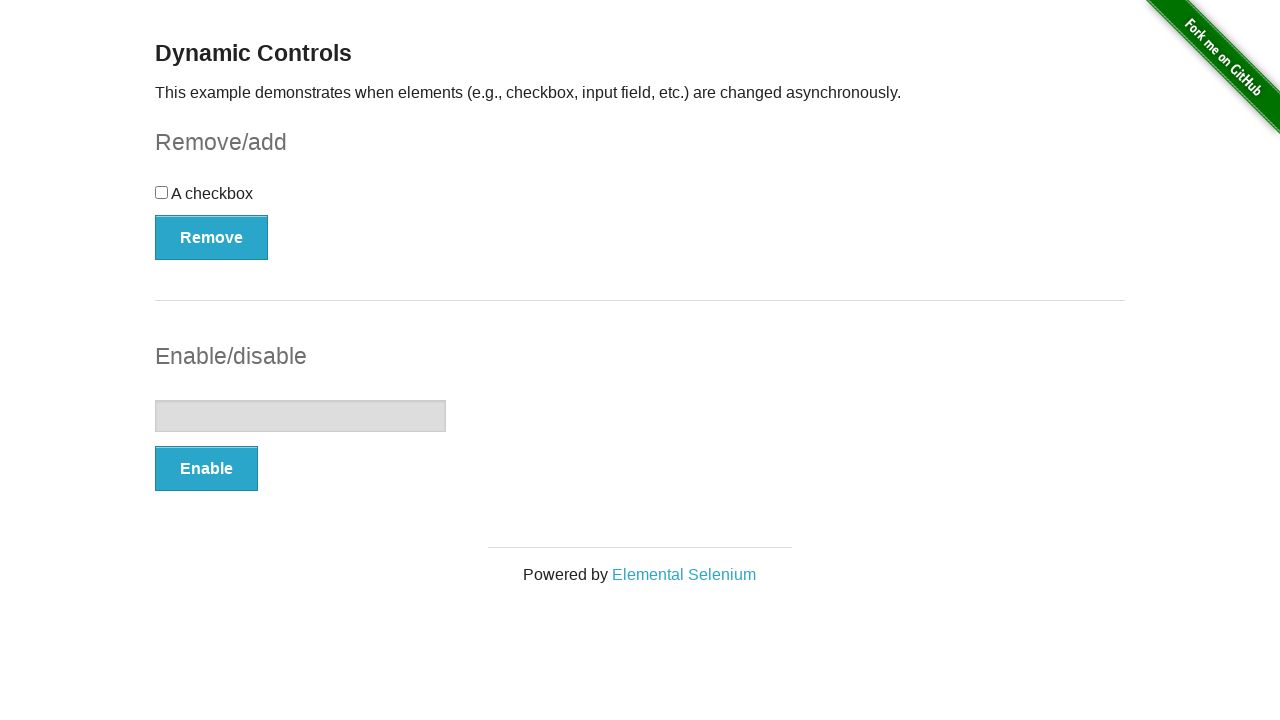

Clicked the checkbox to select it at (162, 192) on input[type='checkbox']
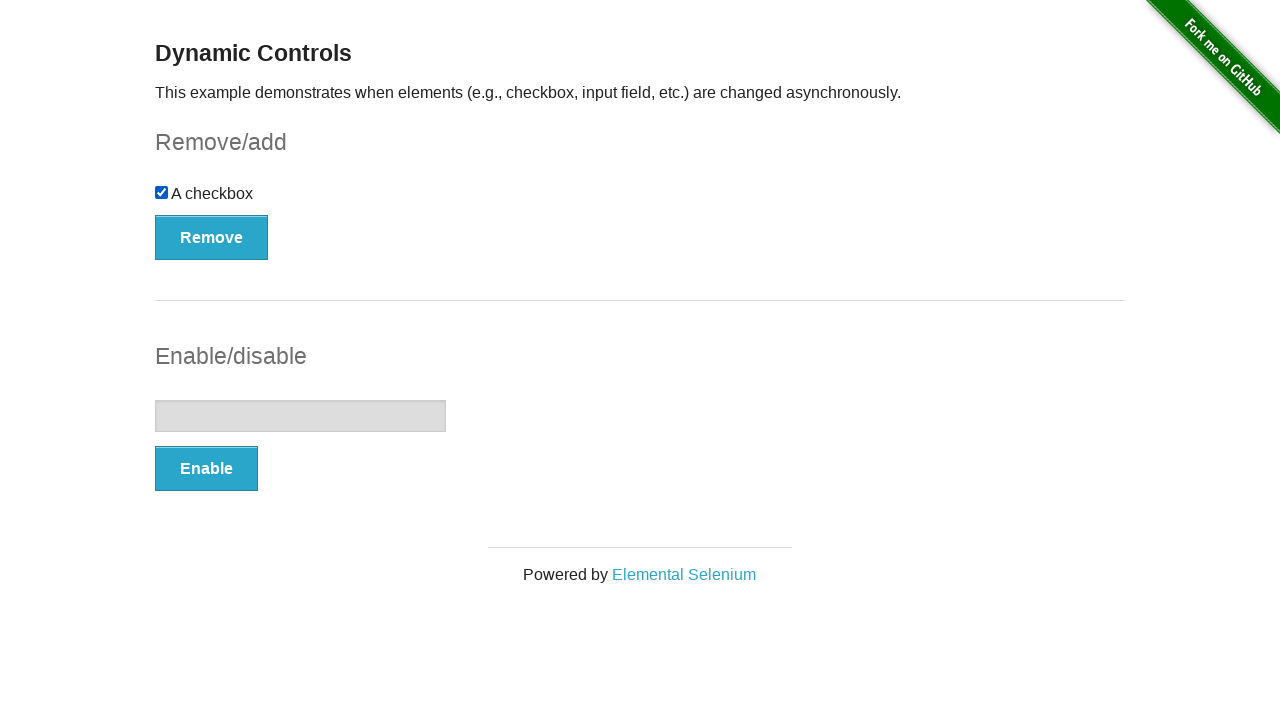

Clicked the Remove button to delete the checkbox at (212, 237) on xpath=//button[text()='Remove']
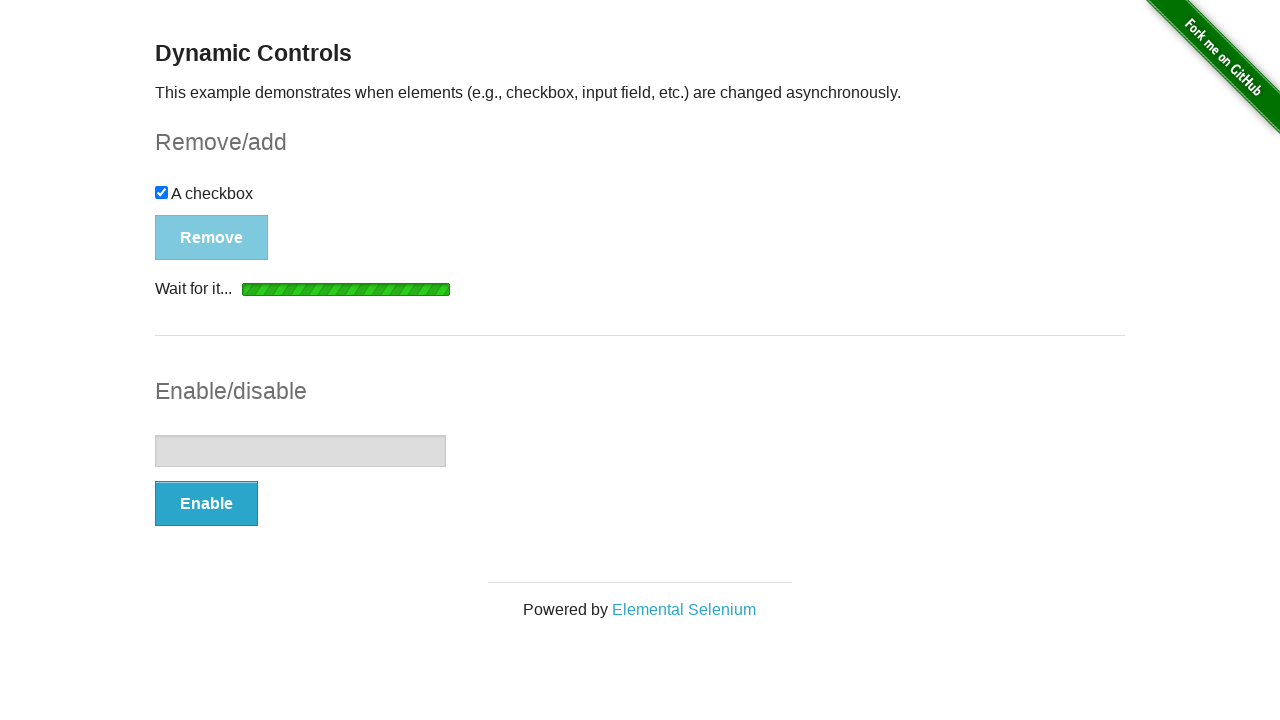

Waited for and confirmed the 'It's gone!' message appeared
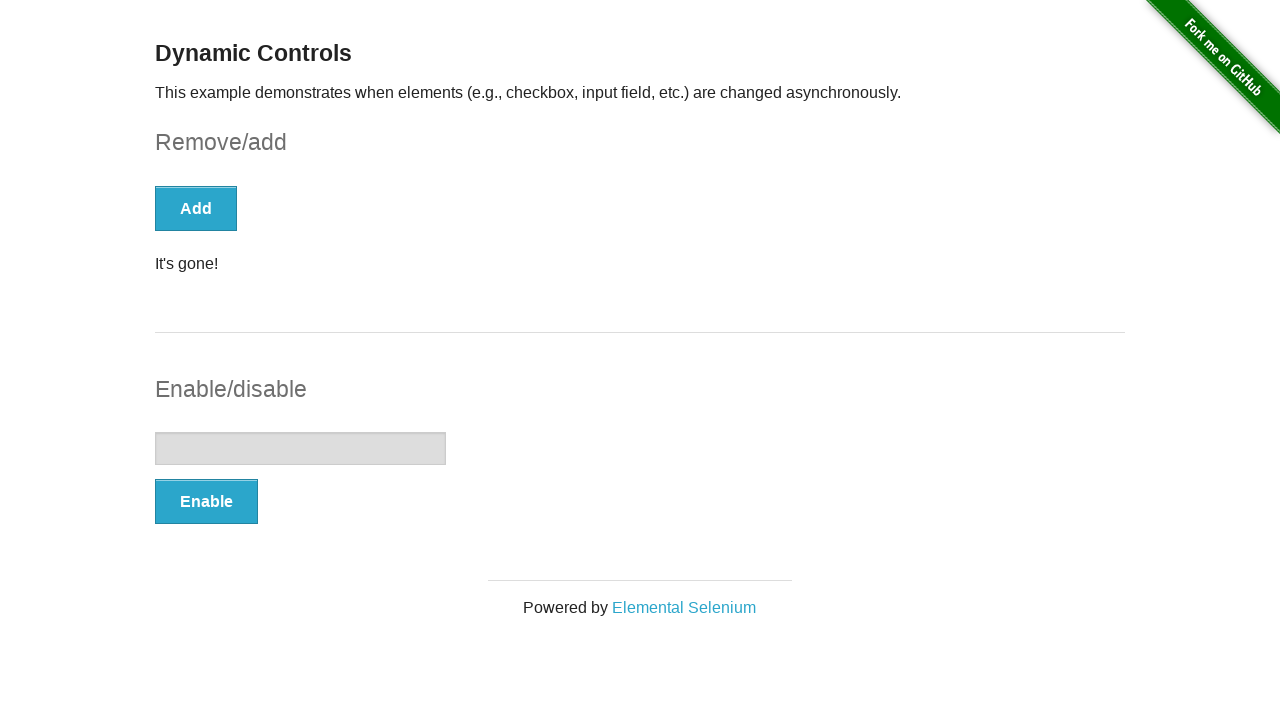

Clicked the Enable button to activate the input field at (206, 501) on xpath=//button[text()='Enable']
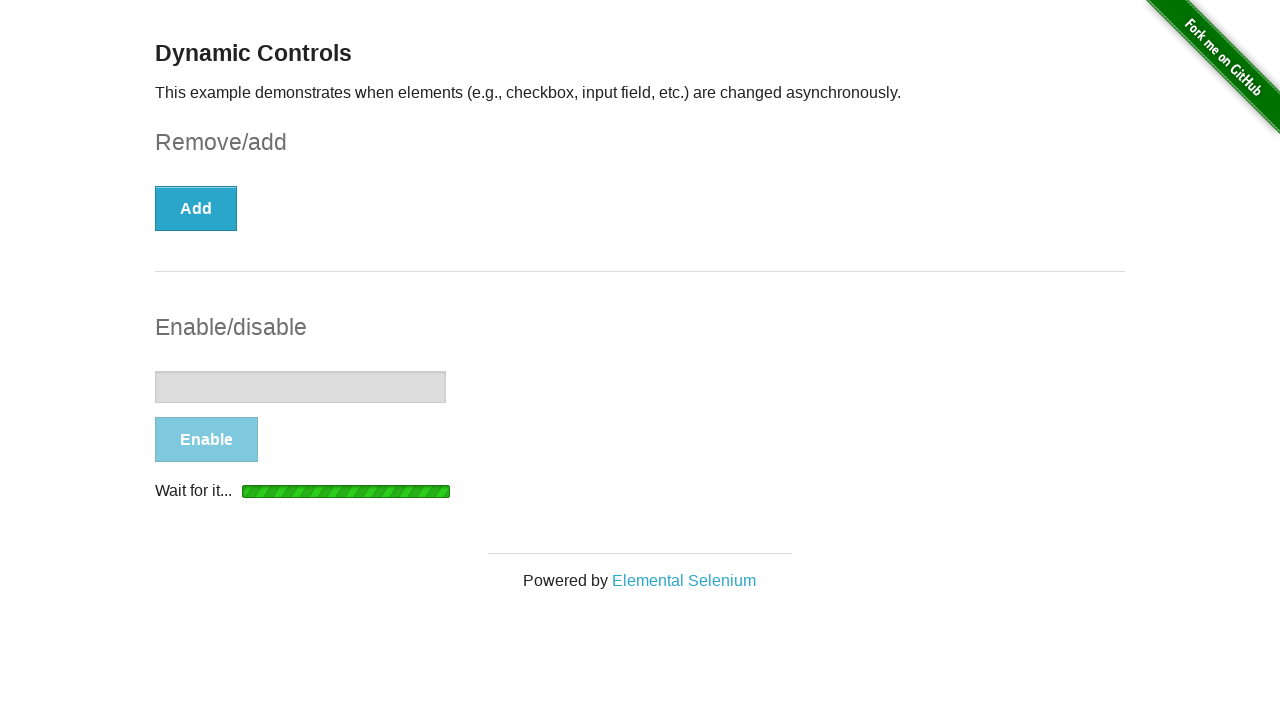

Waited for the text input field to become enabled and clickable
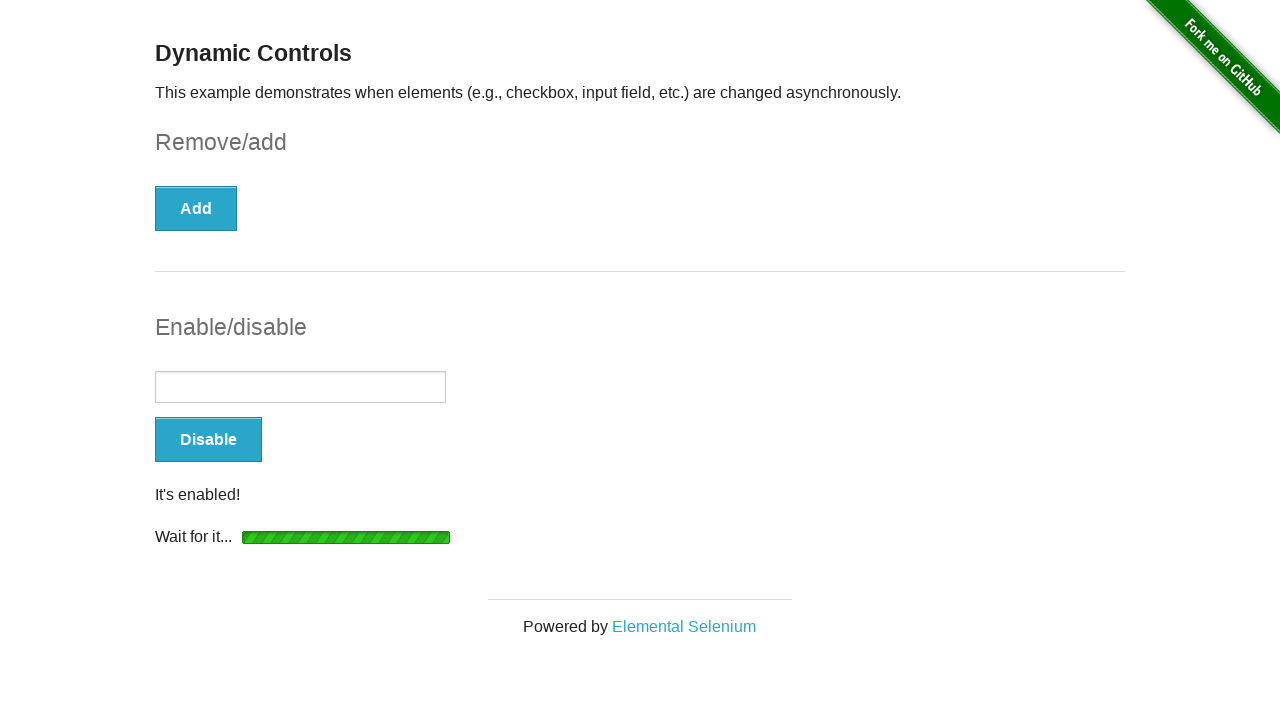

Entered 'abracadabra' into the enabled text input field on input[type='text']
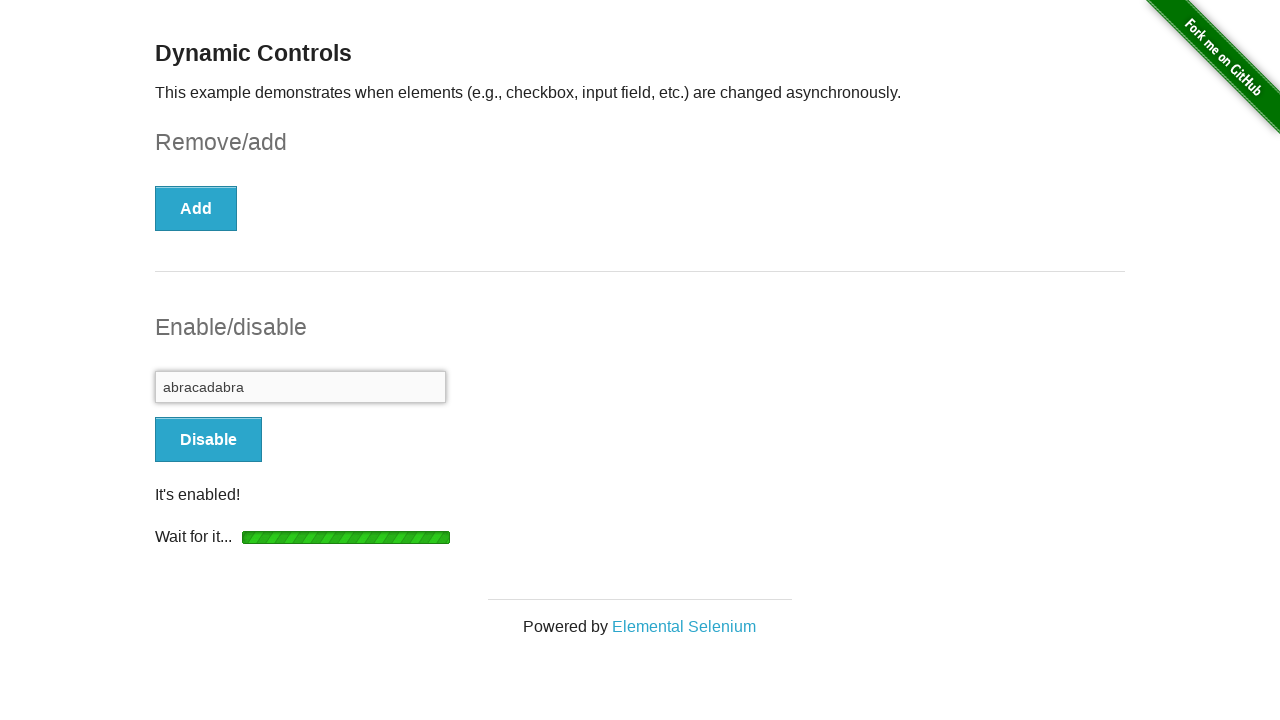

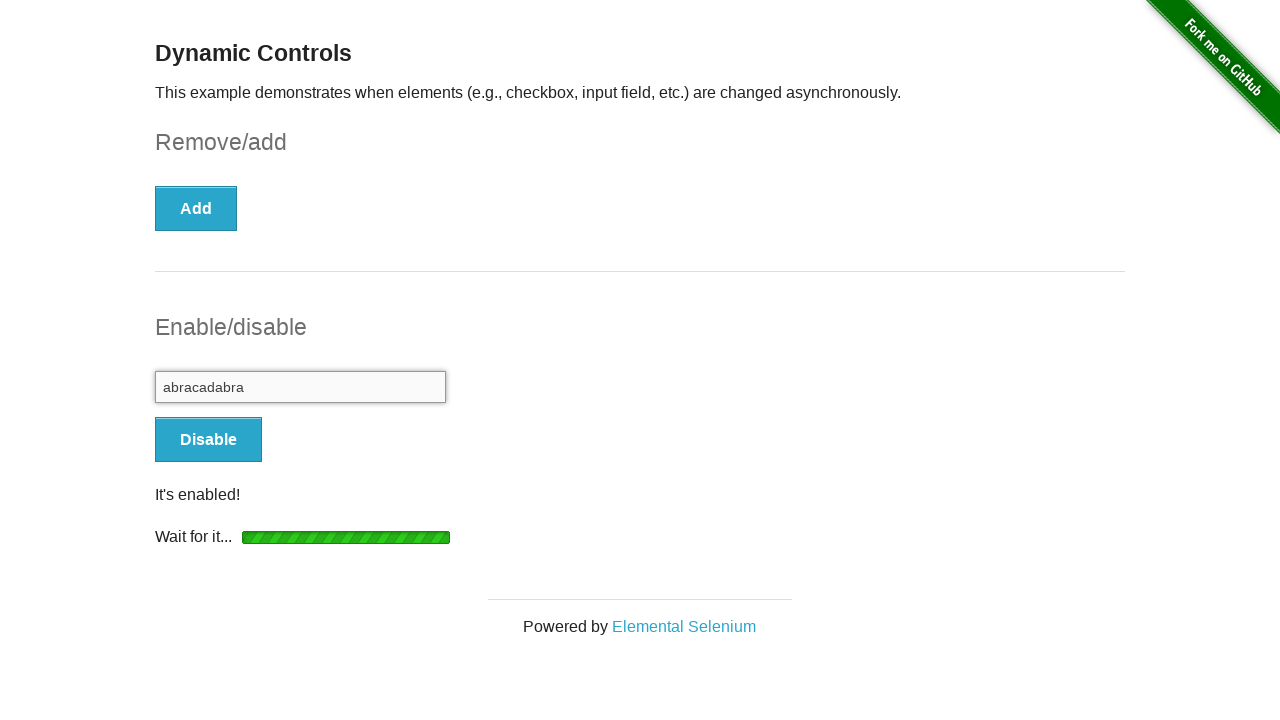